Tests dismissing a confirm alert dialog and verifying the result message shows "You selected Cancel".

Starting URL: https://demoqa.com/alerts

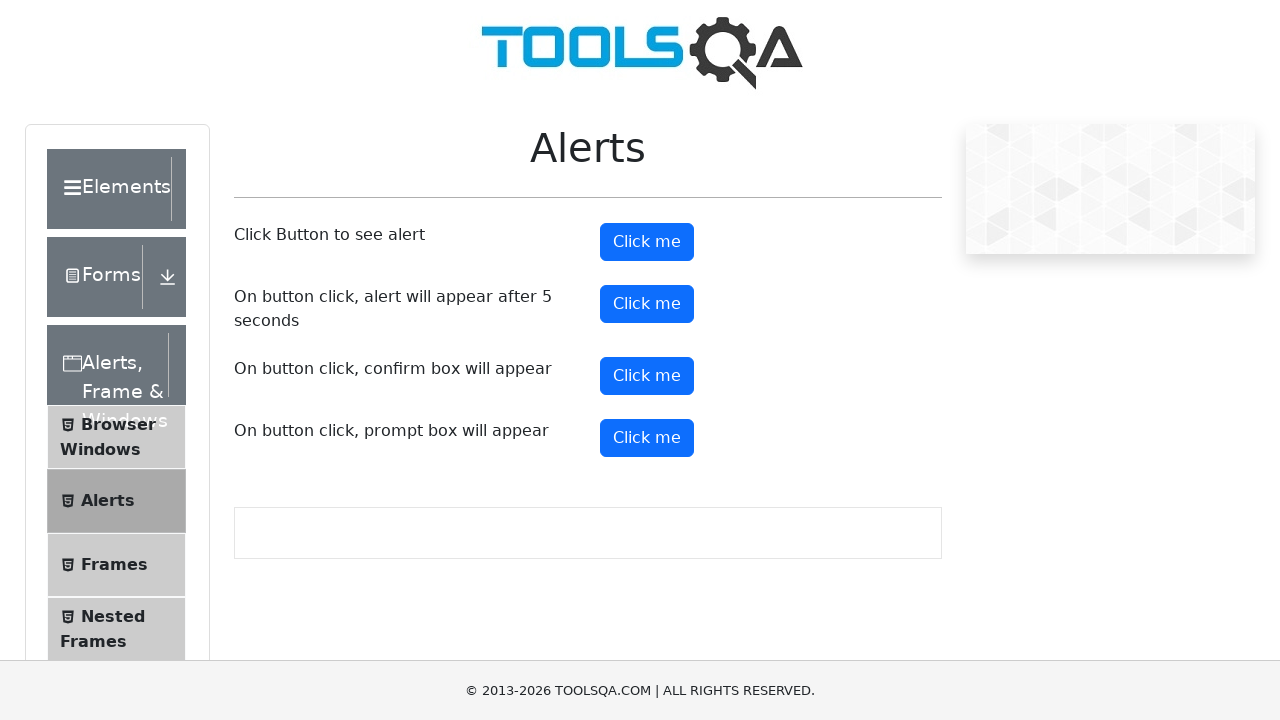

Set up dialog handler to dismiss confirm alert
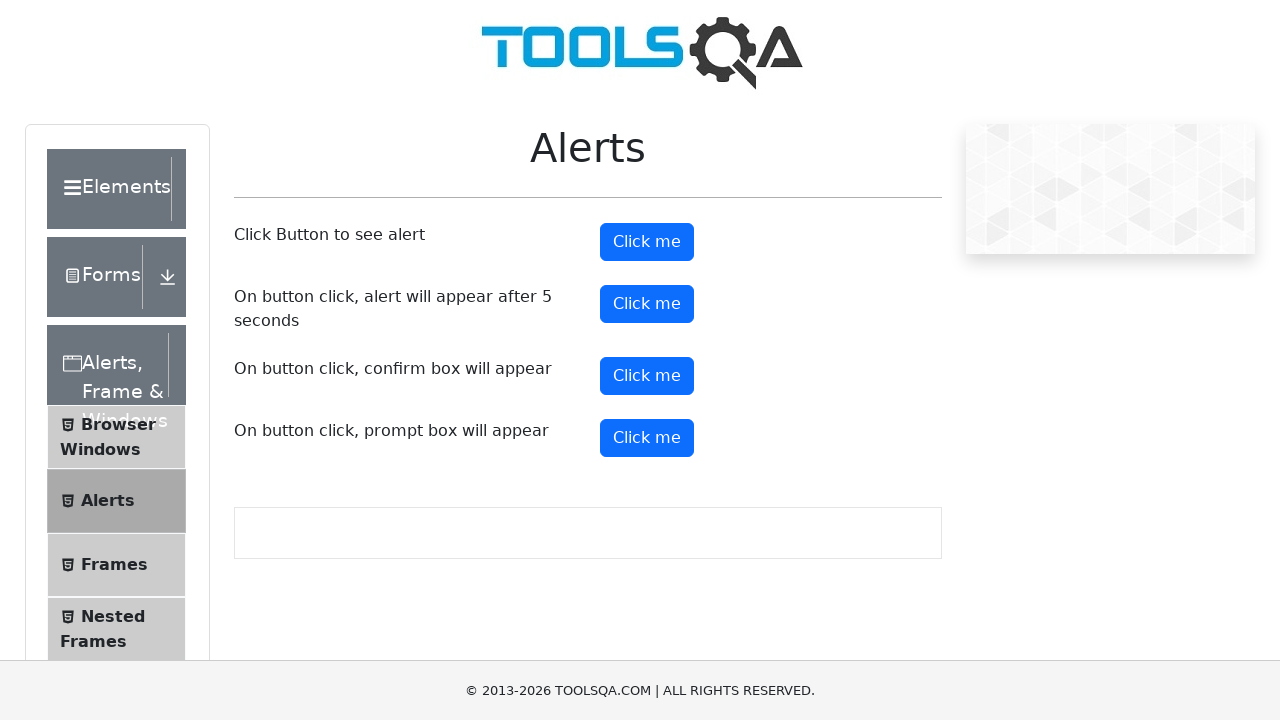

Scrolled to confirm button
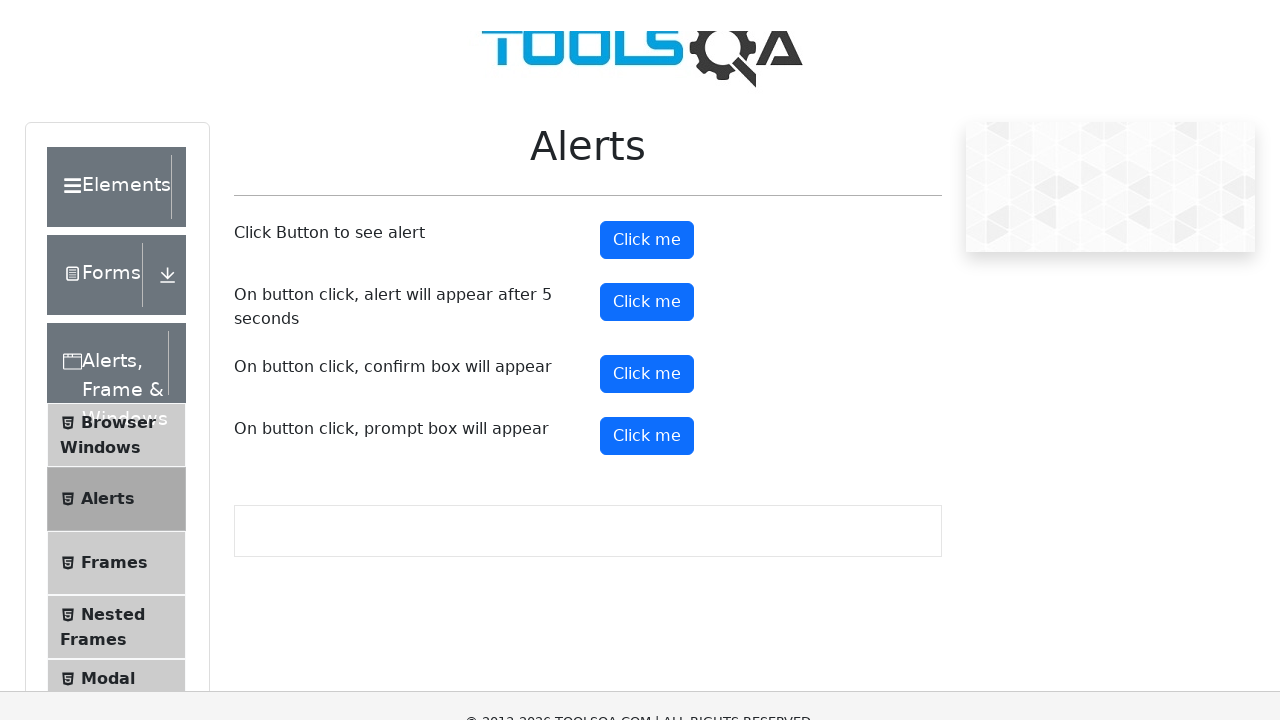

Clicked confirm button to trigger alert at (647, 19) on #confirmButton
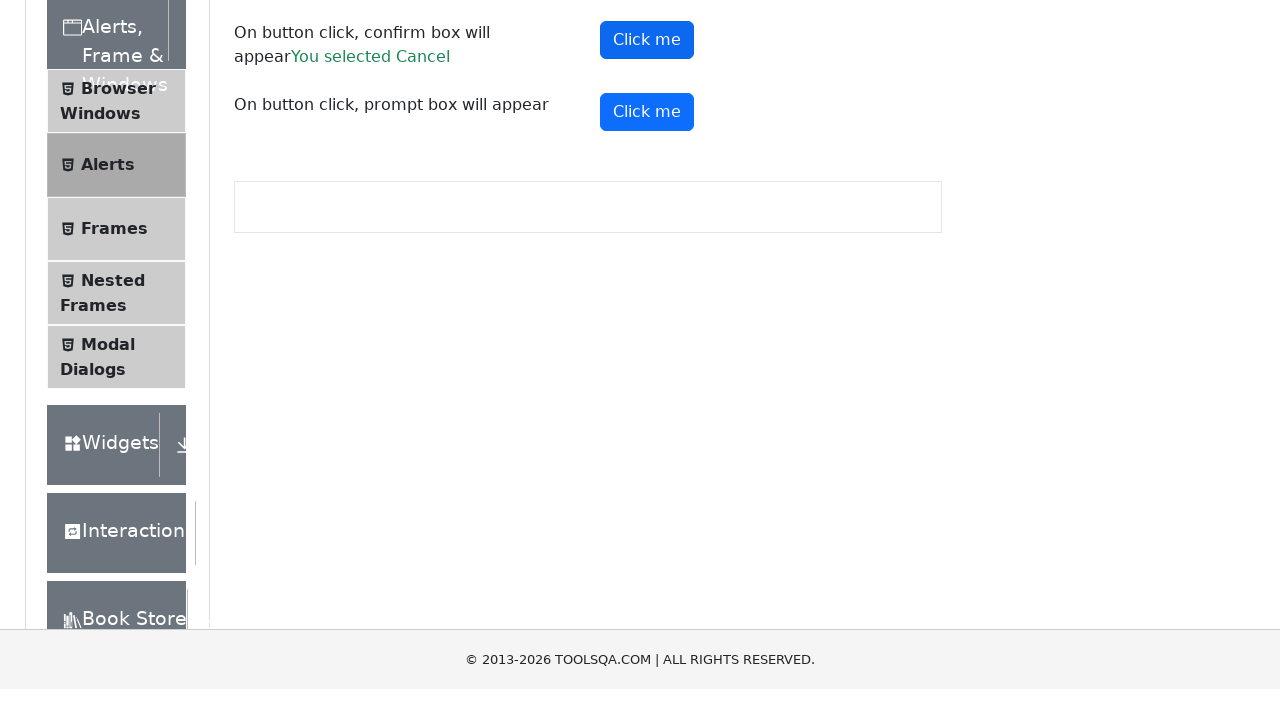

Confirm result message appeared after dismissing alert
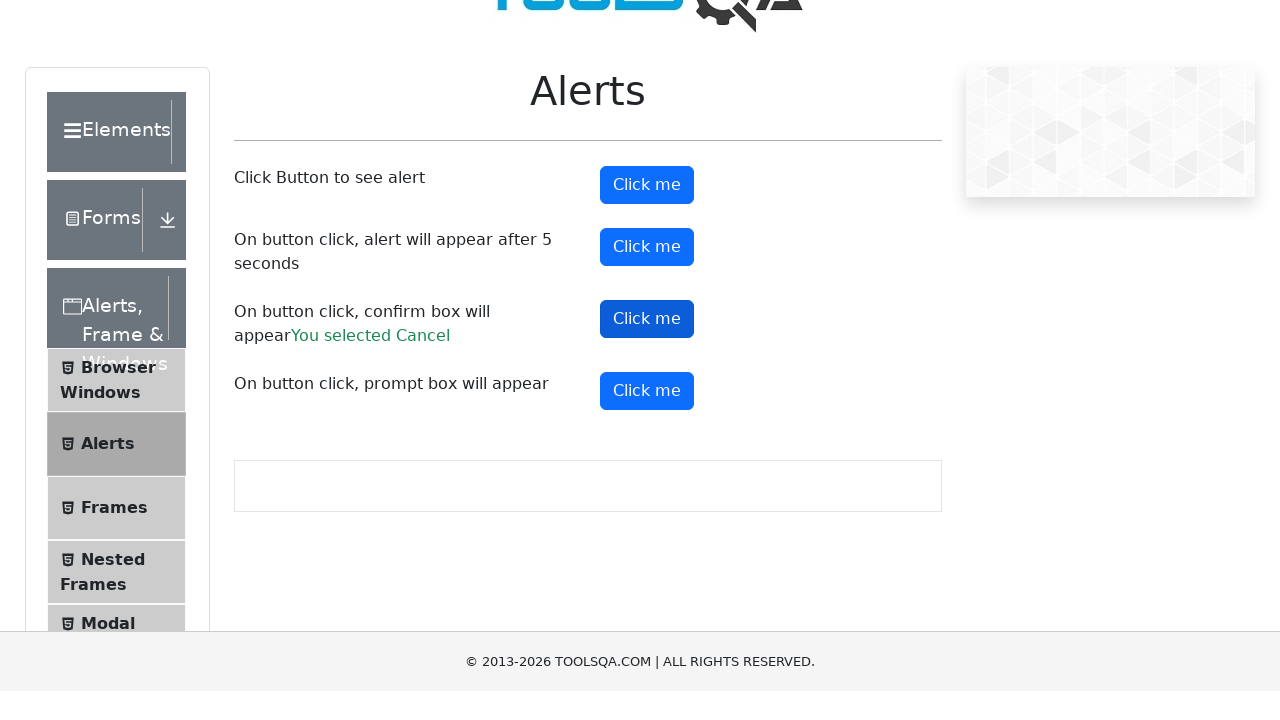

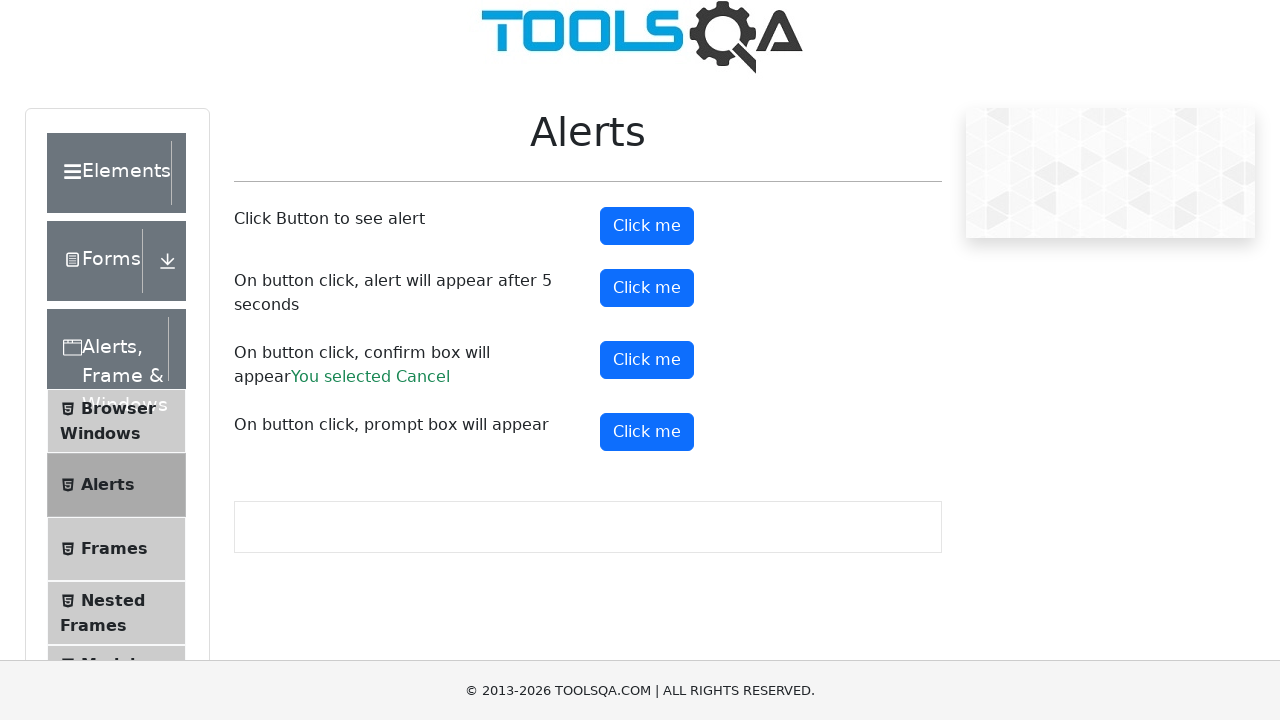